Tests the text box functionality by entering a name and submitting the form to verify the output

Starting URL: https://demoqa.com/text-box

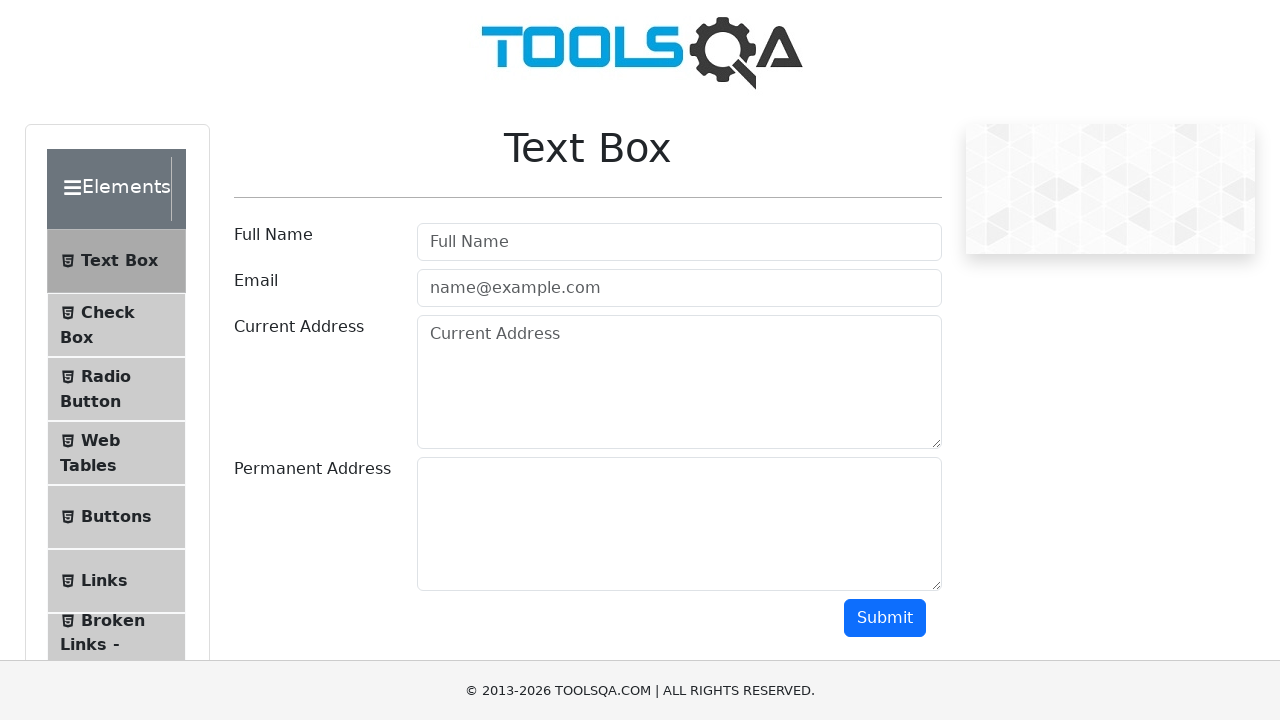

Filled name text box with 'Oleg' on input#userName
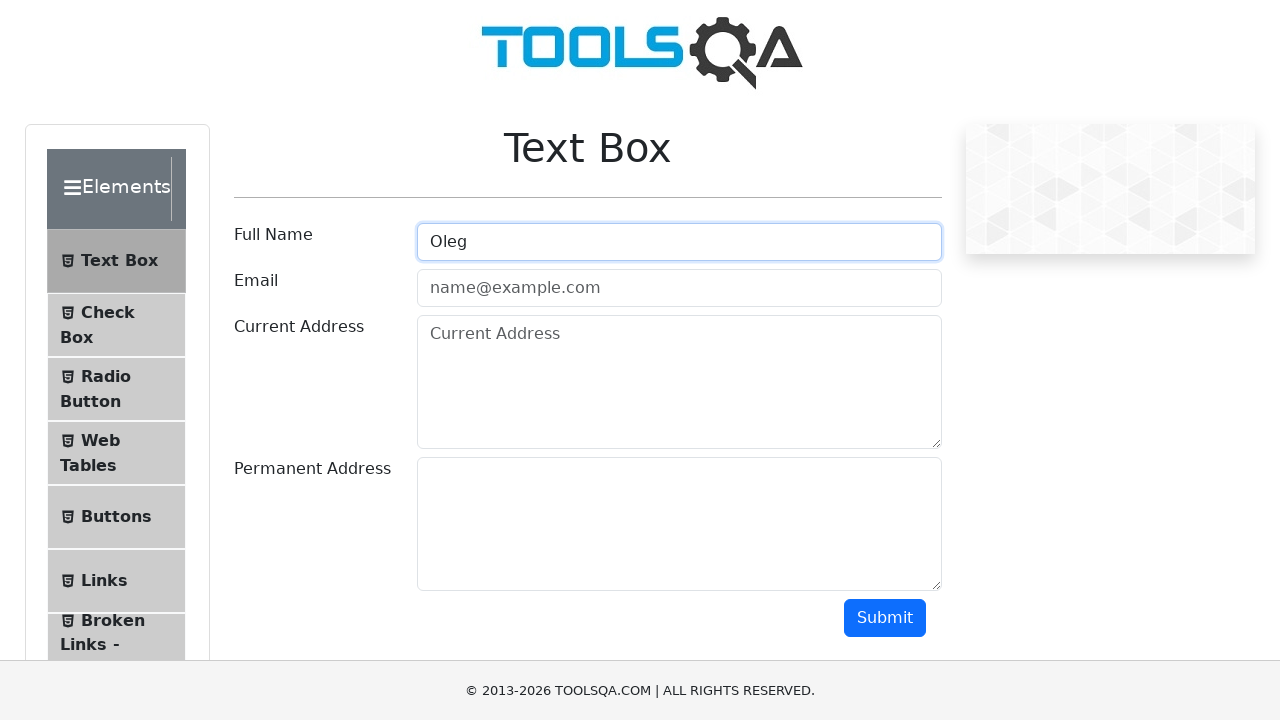

Clicked submit button to submit the form at (885, 618) on button#submit
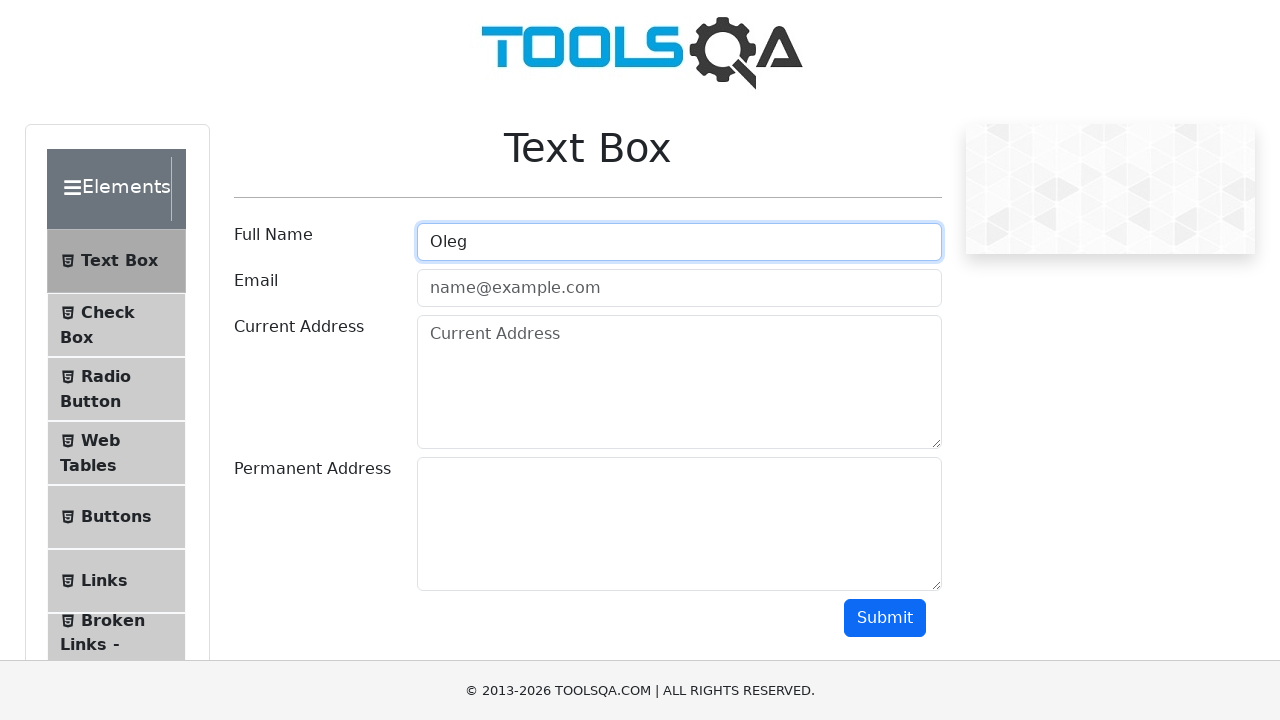

Form submission result appeared on the page
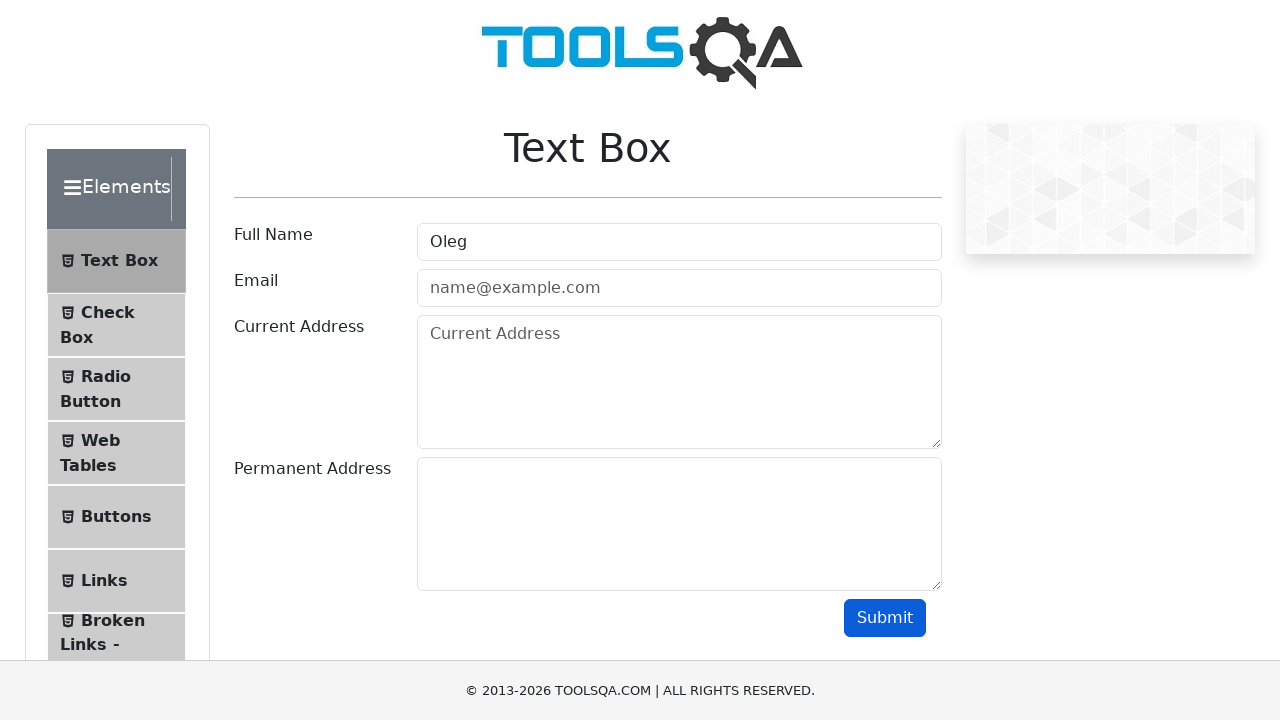

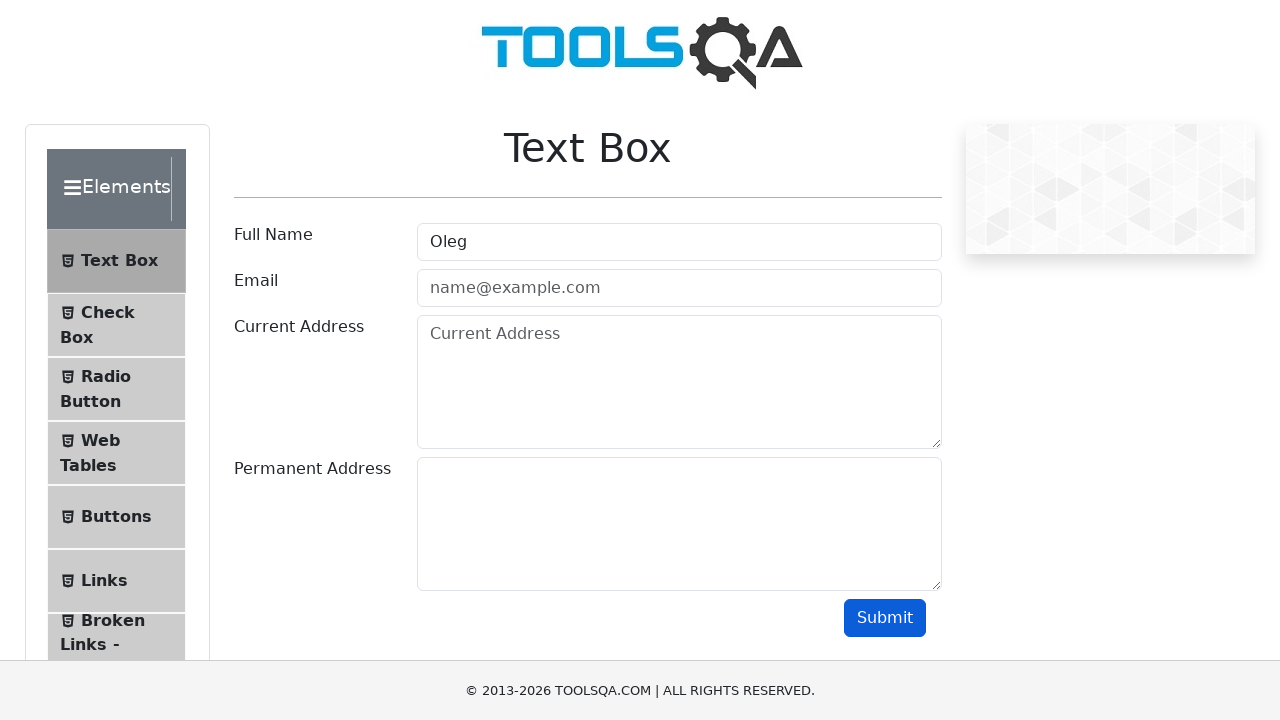